Tests a simple form by filling in first name, last name, city, and country fields using different element locator strategies, then submits the form

Starting URL: http://suninjuly.github.io/simple_form_find_task.html

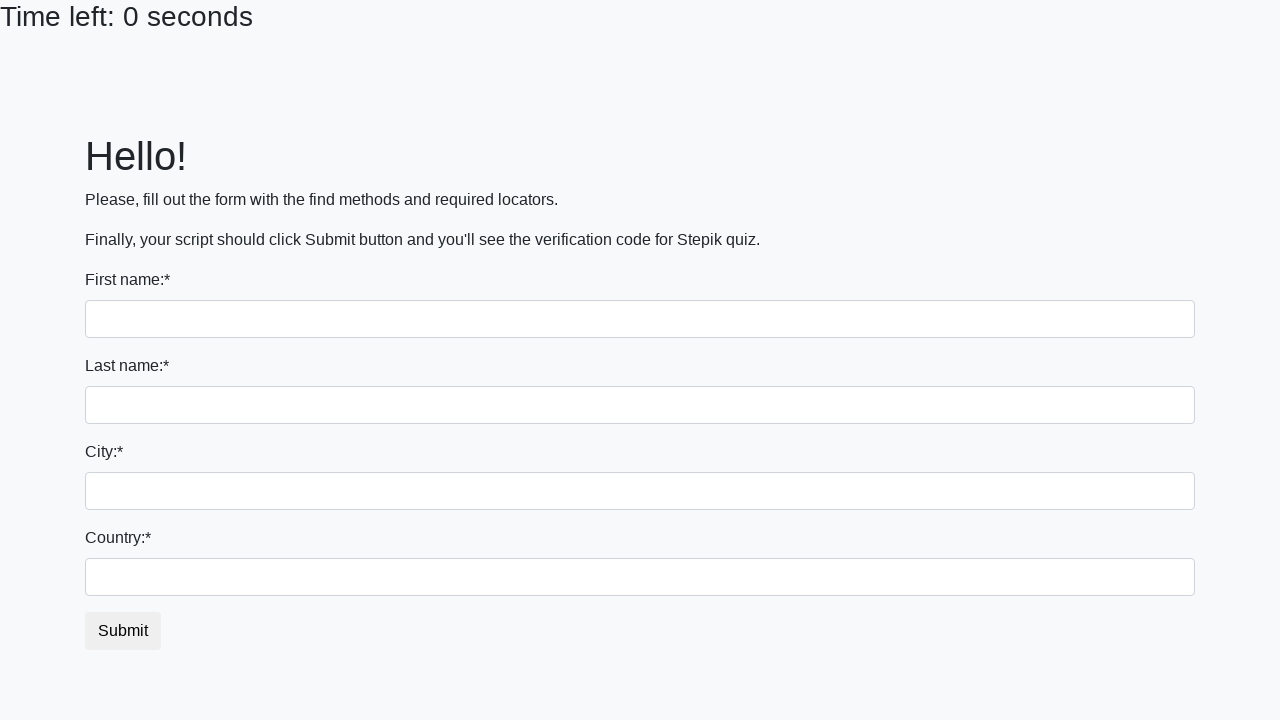

Filled first name field with 'Ivan' on input
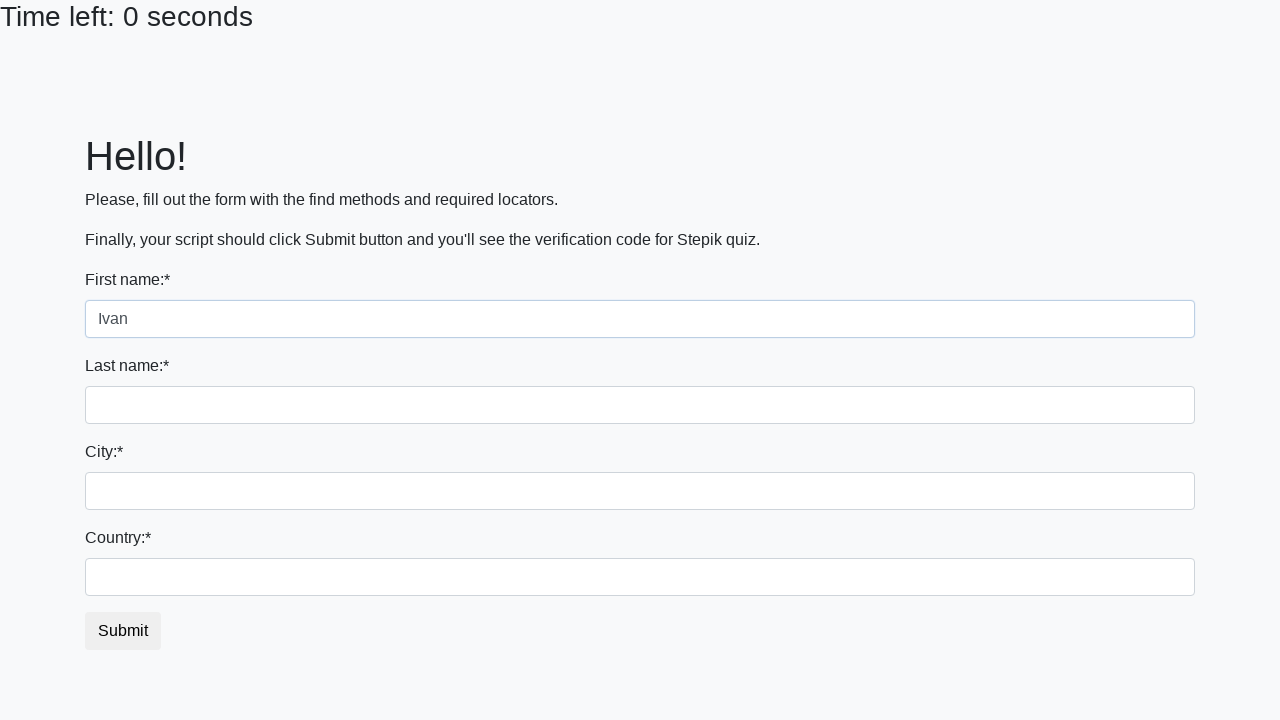

Filled last name field with 'Petrov' on input[name='last_name']
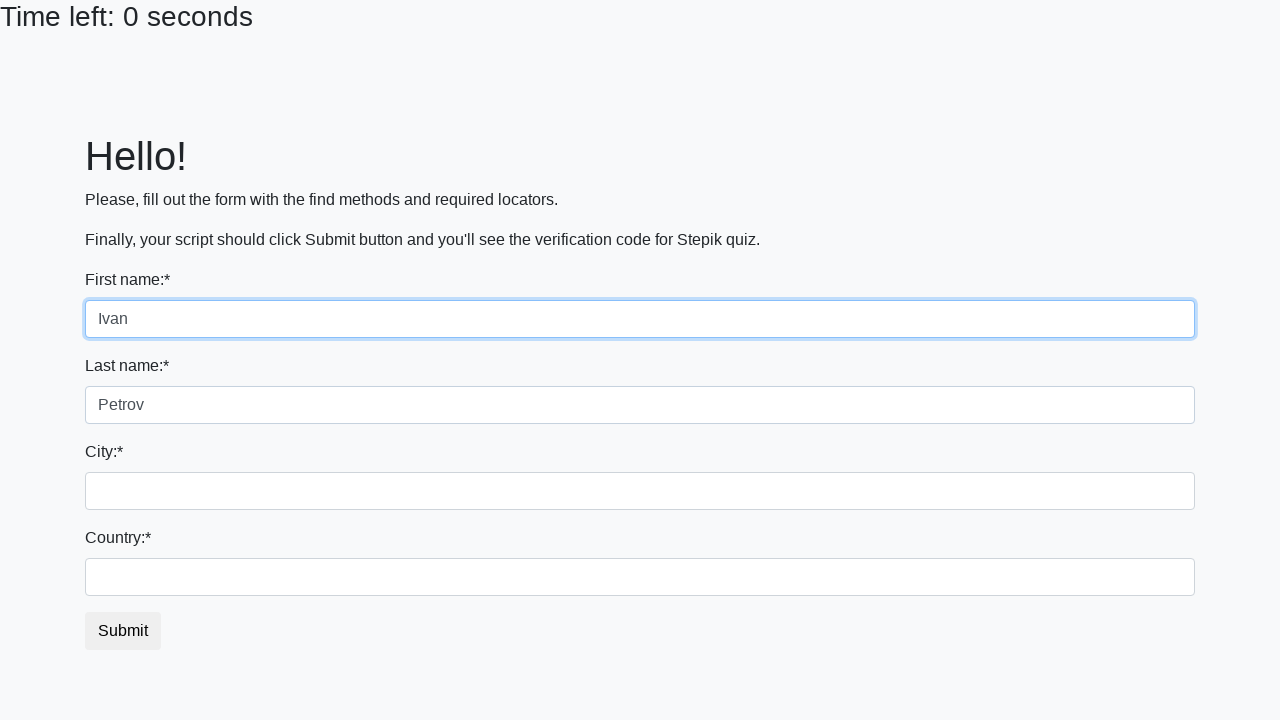

Filled city field with 'Smolensk' on .form-control.city
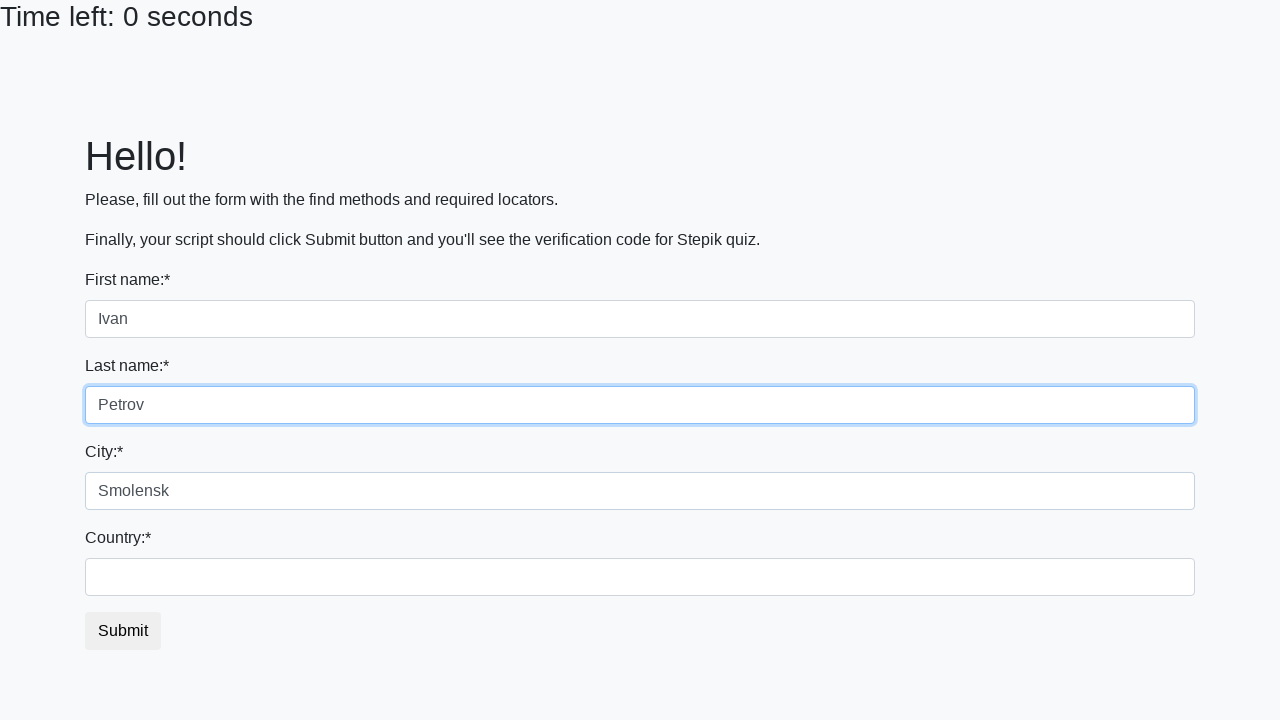

Filled country field with 'Russia' on #country
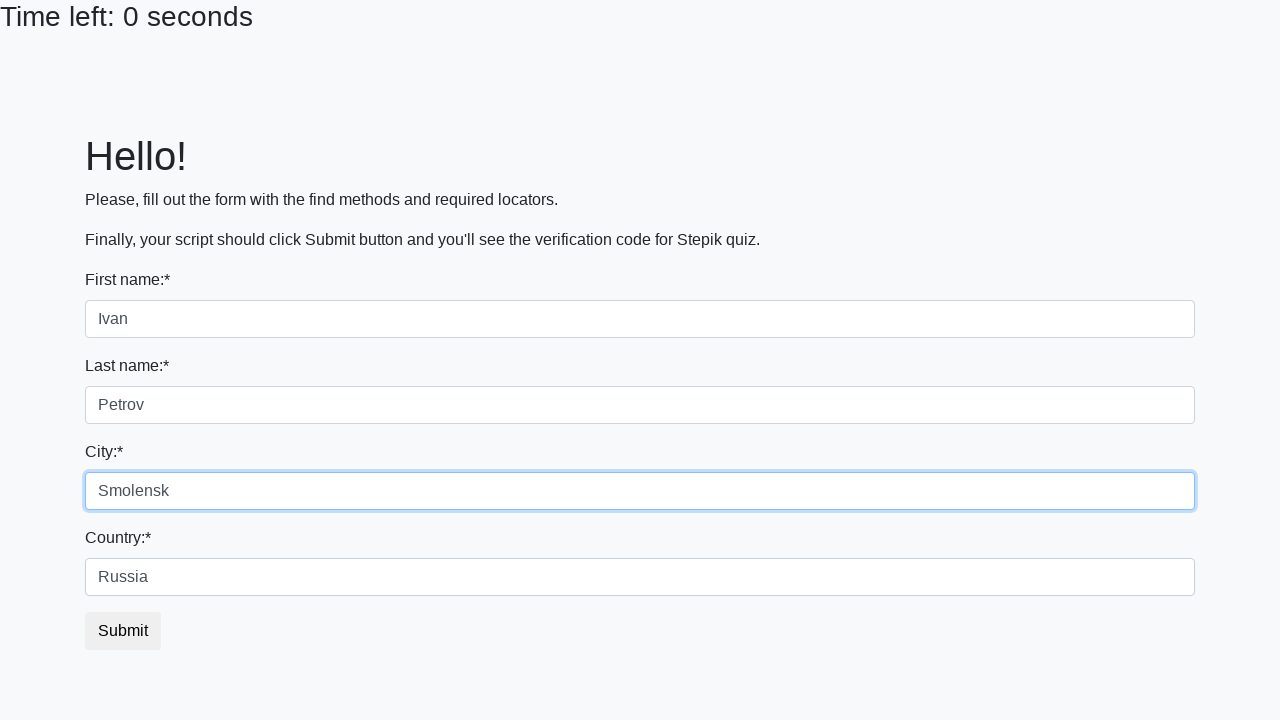

Clicked submit button to submit form at (123, 631) on .btn
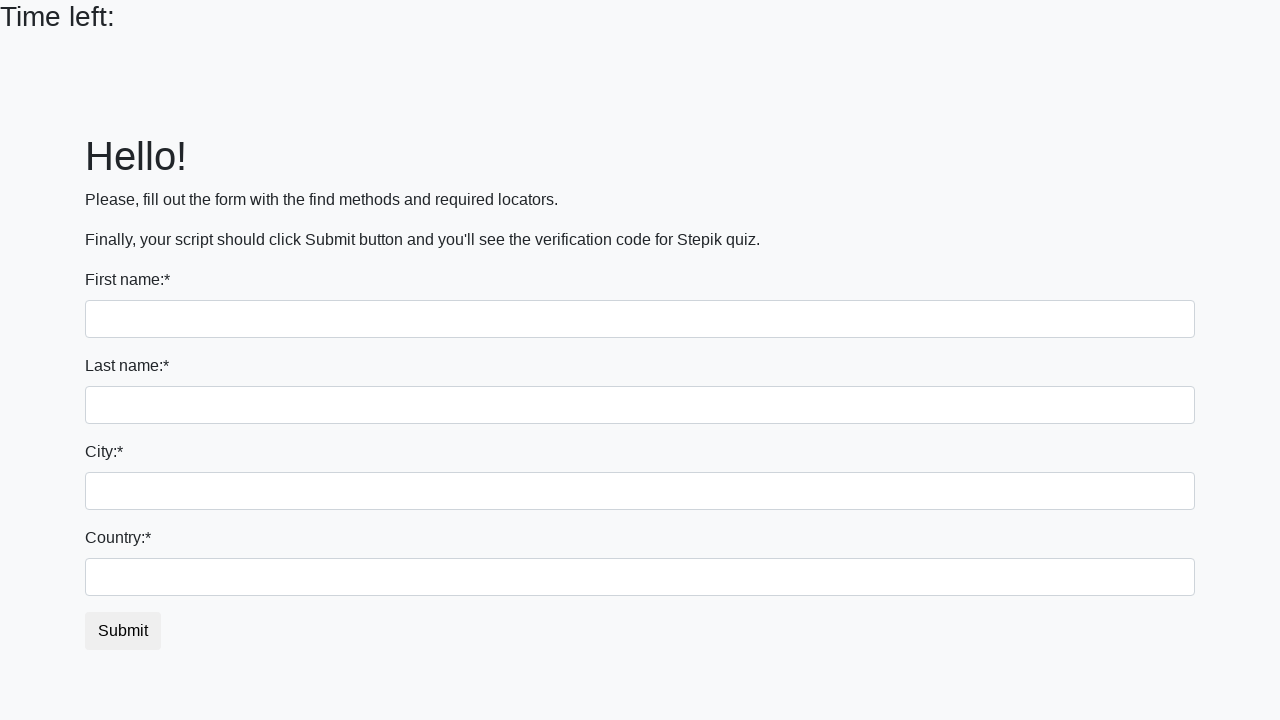

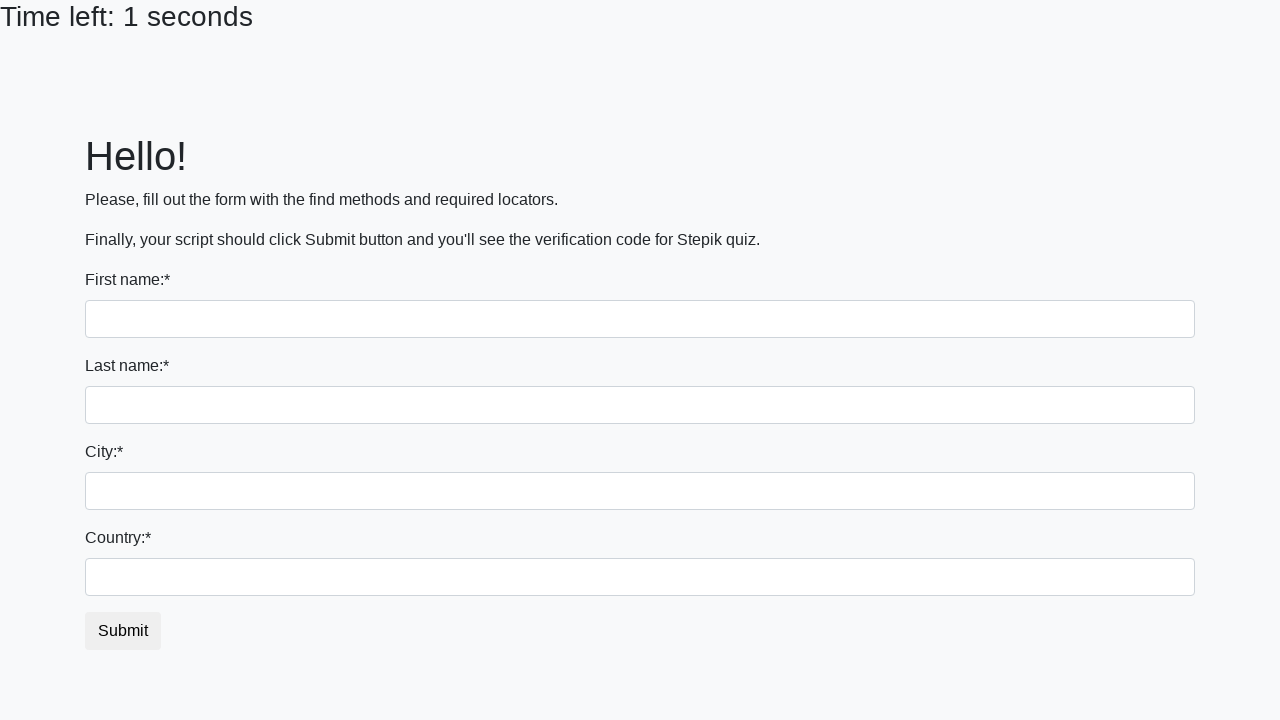